Tests sidebar navigation by clicking a toggle button to expand the sidebar, then clicking an accordion link, and verifying the sidebar can be collapsed again.

Starting URL: https://automationtesting.co.uk/iframes.html

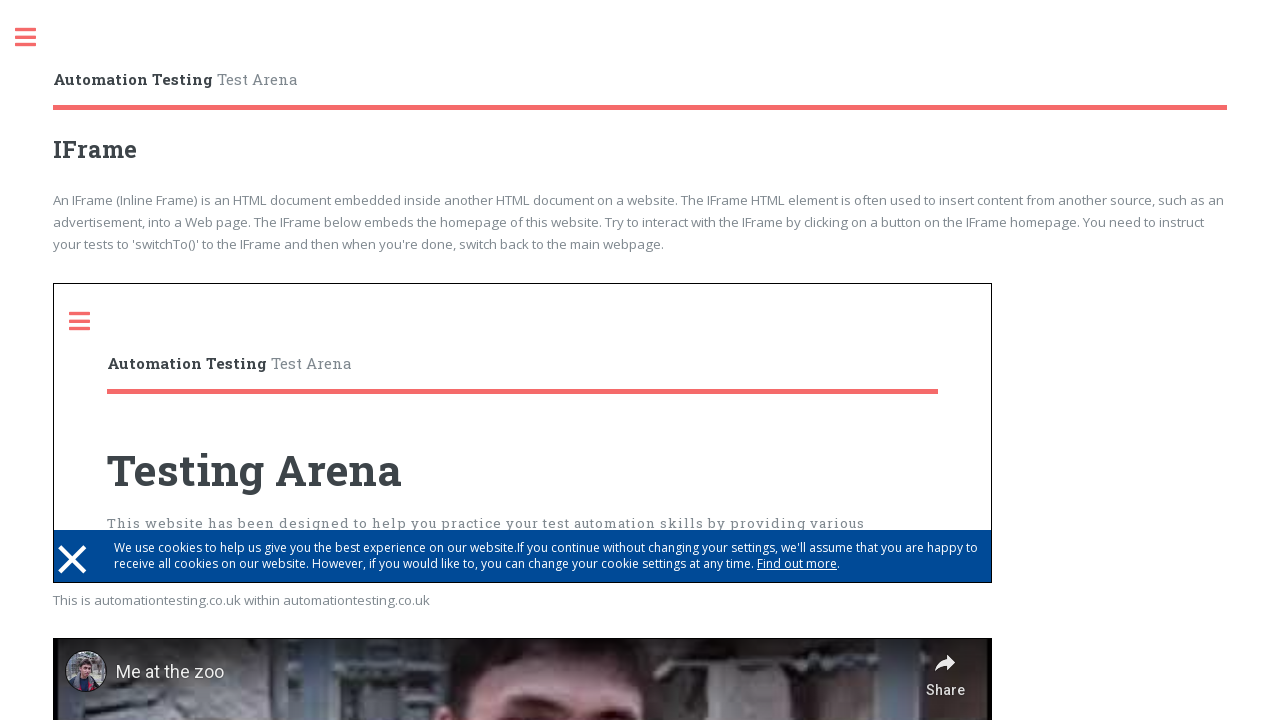

Navigated to https://automationtesting.co.uk/iframes.html
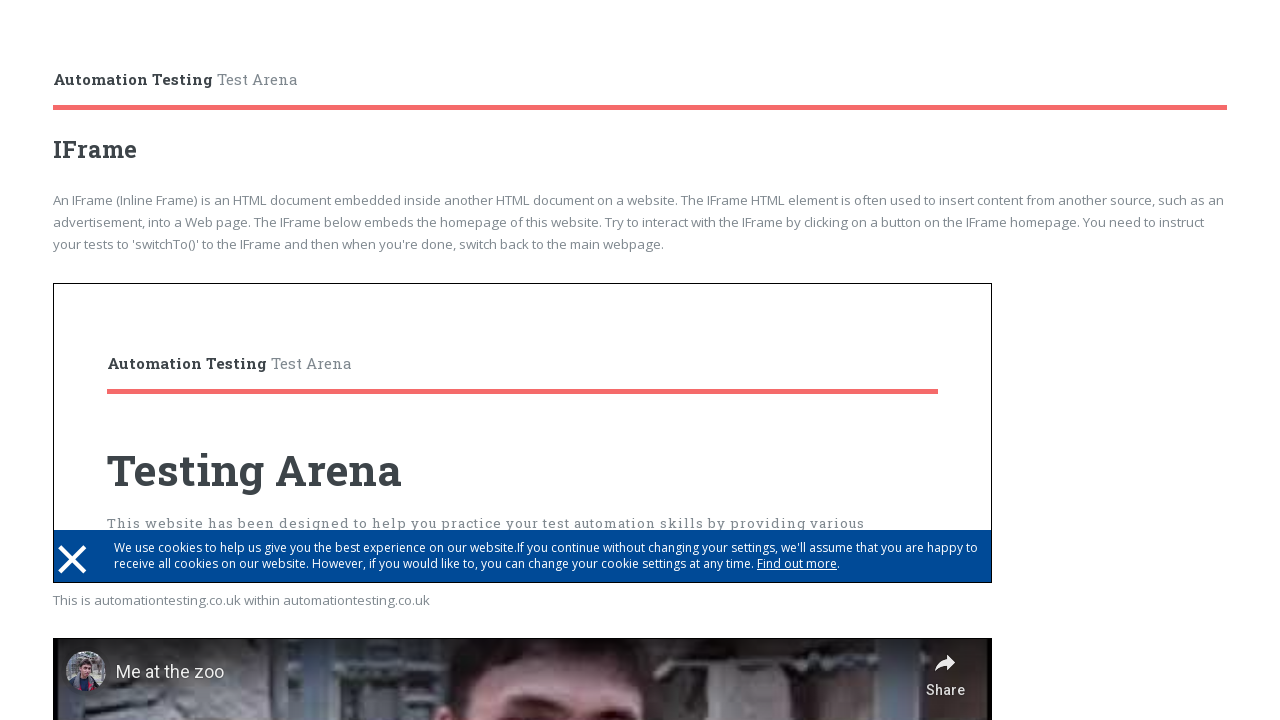

Clicked sidebar toggle button to expand sidebar at (36, 38) on xpath=//div[@id='sidebar']//a[@class='toggle']
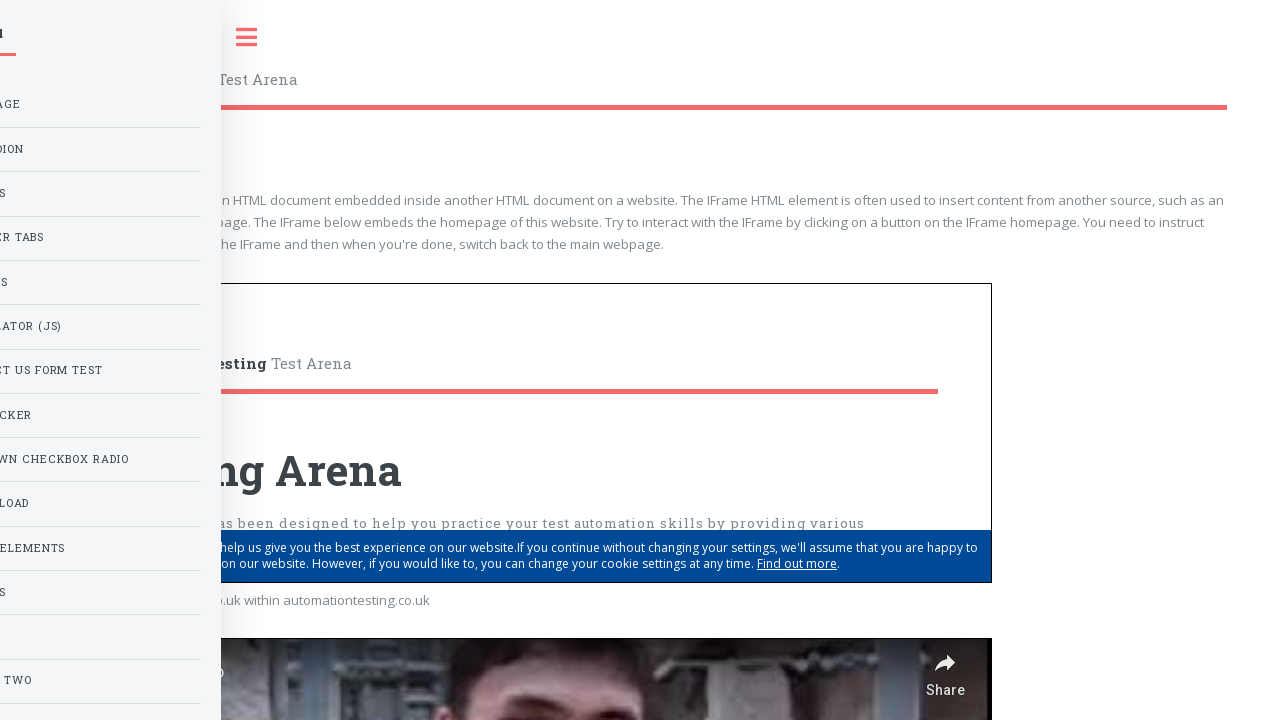

Clicked accordion link in the sidebar at (144, 150) on xpath=//div[@id='sidebar']//a[@href='accordion.html']
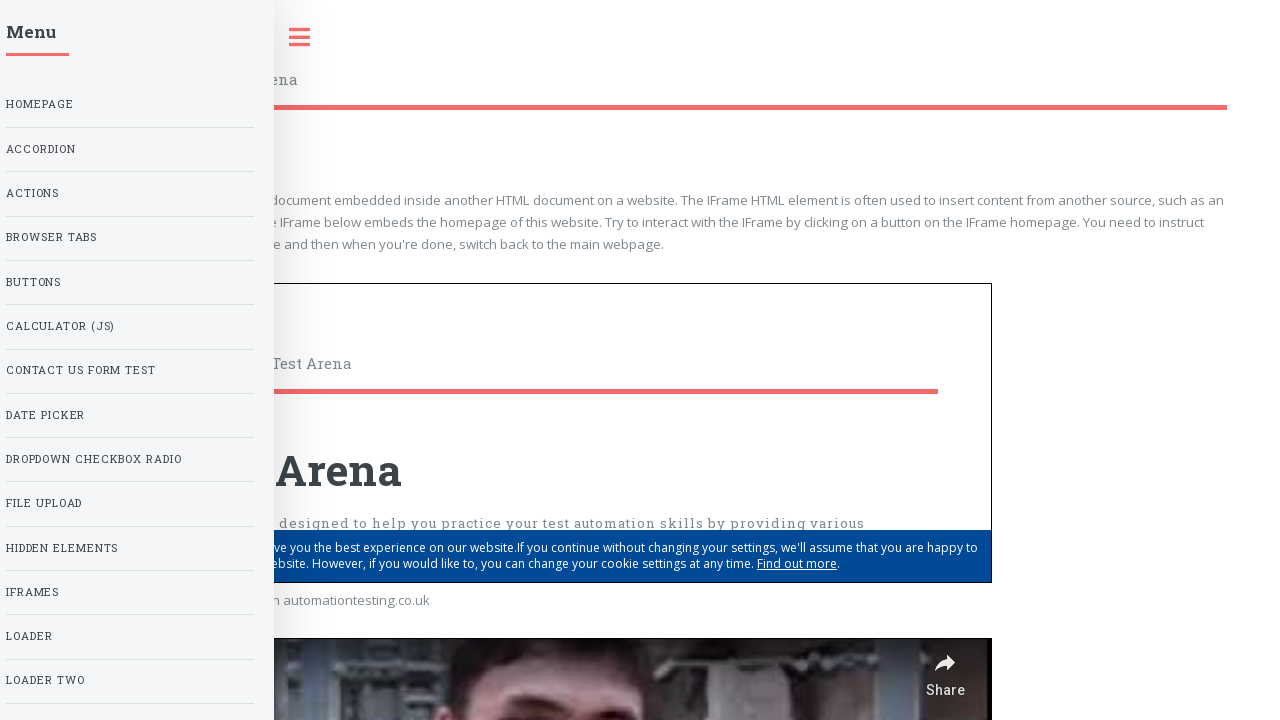

Clicked sidebar toggle button to collapse sidebar at (36, 38) on xpath=//div[@id='sidebar']//a[@class='toggle']
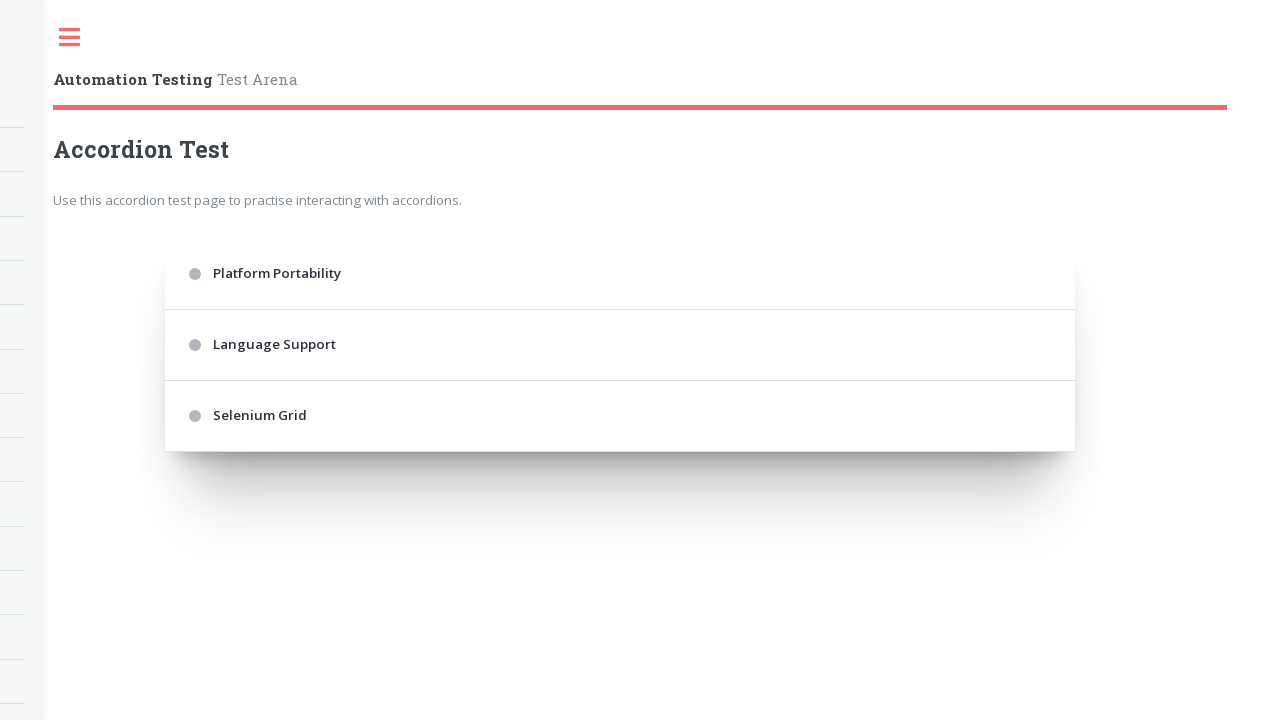

Verified sidebar element is present in the DOM
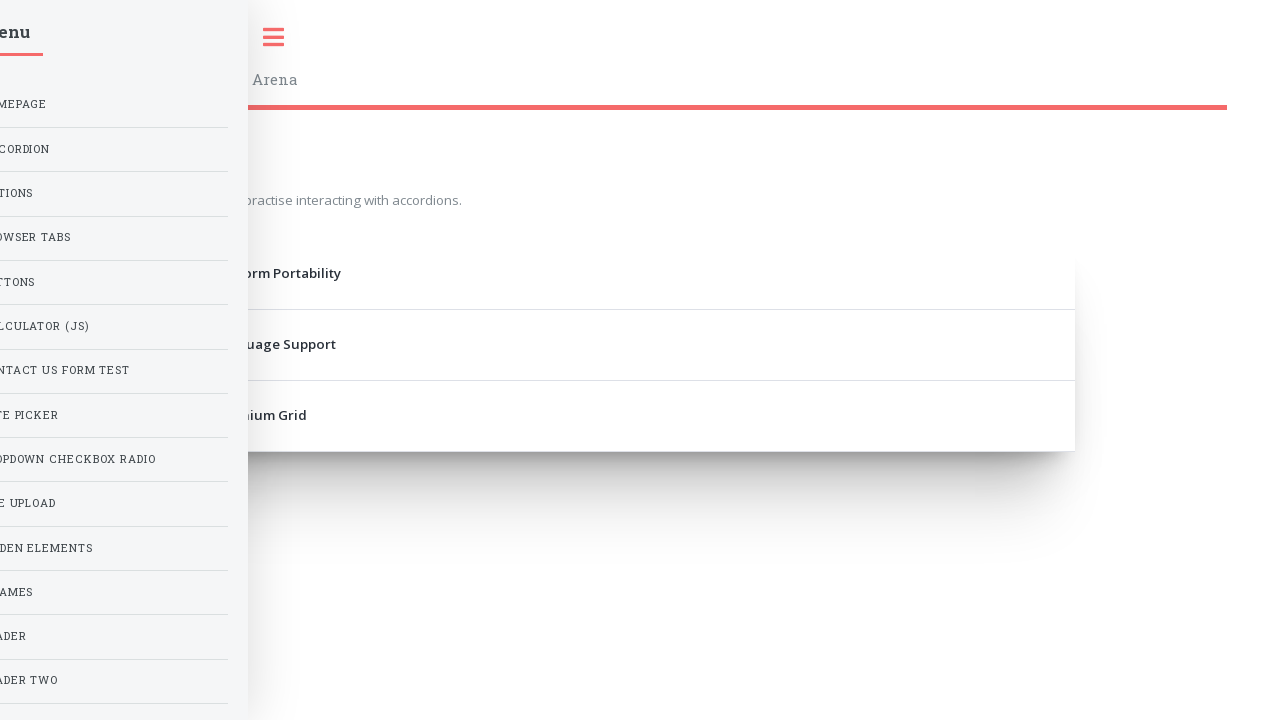

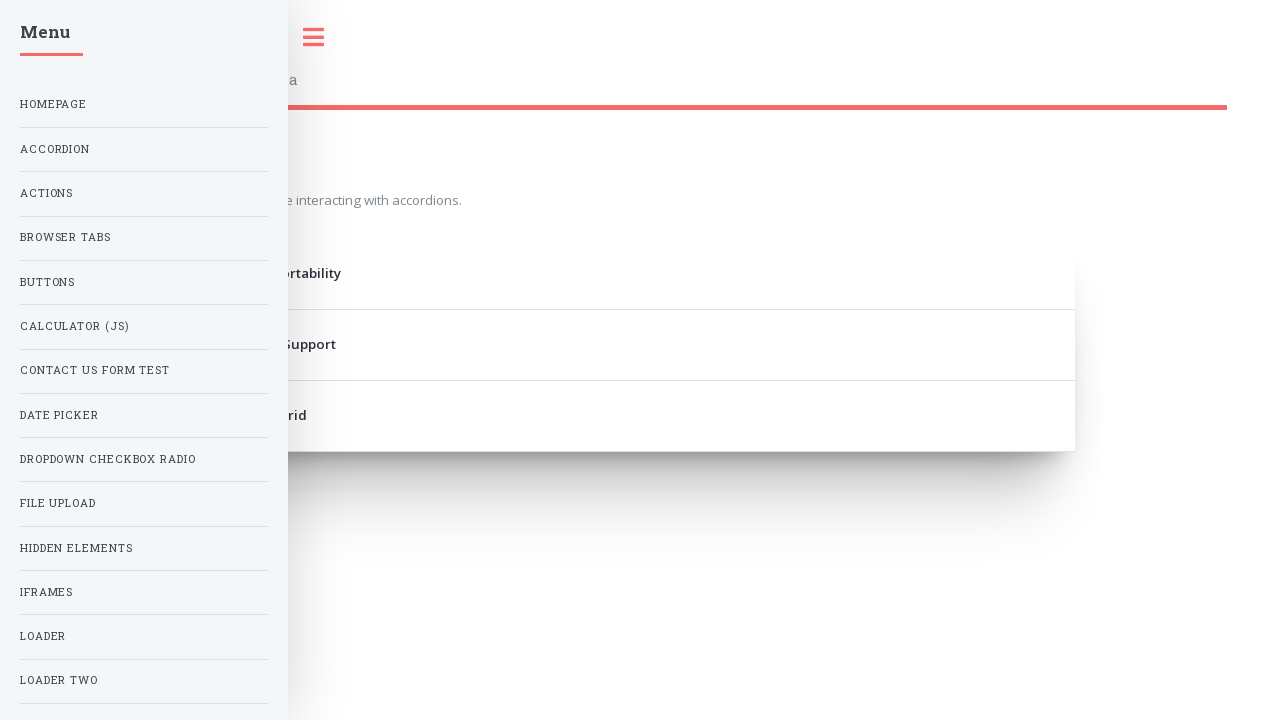